Tests datepicker functionality by entering a date value into the date input field and submitting it with the Enter key

Starting URL: https://formy-project.herokuapp.com/datepicker

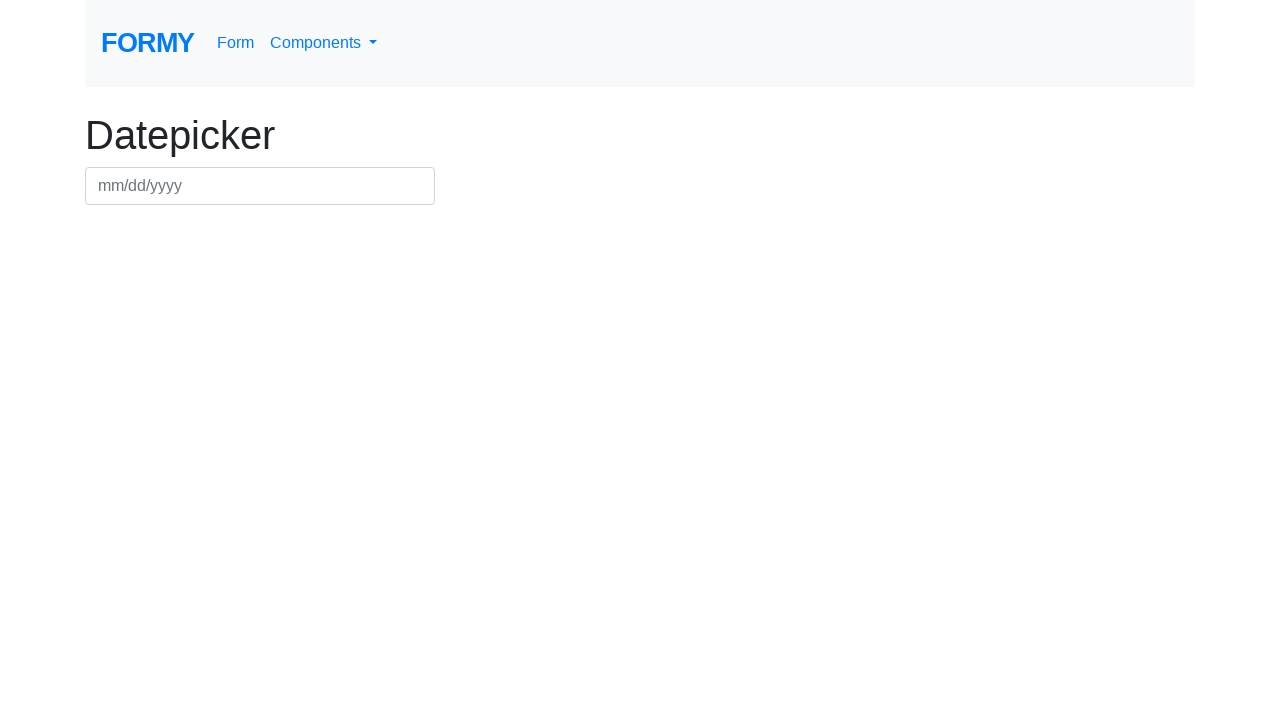

Filled datepicker field with date 05/20/2023 on #datepicker
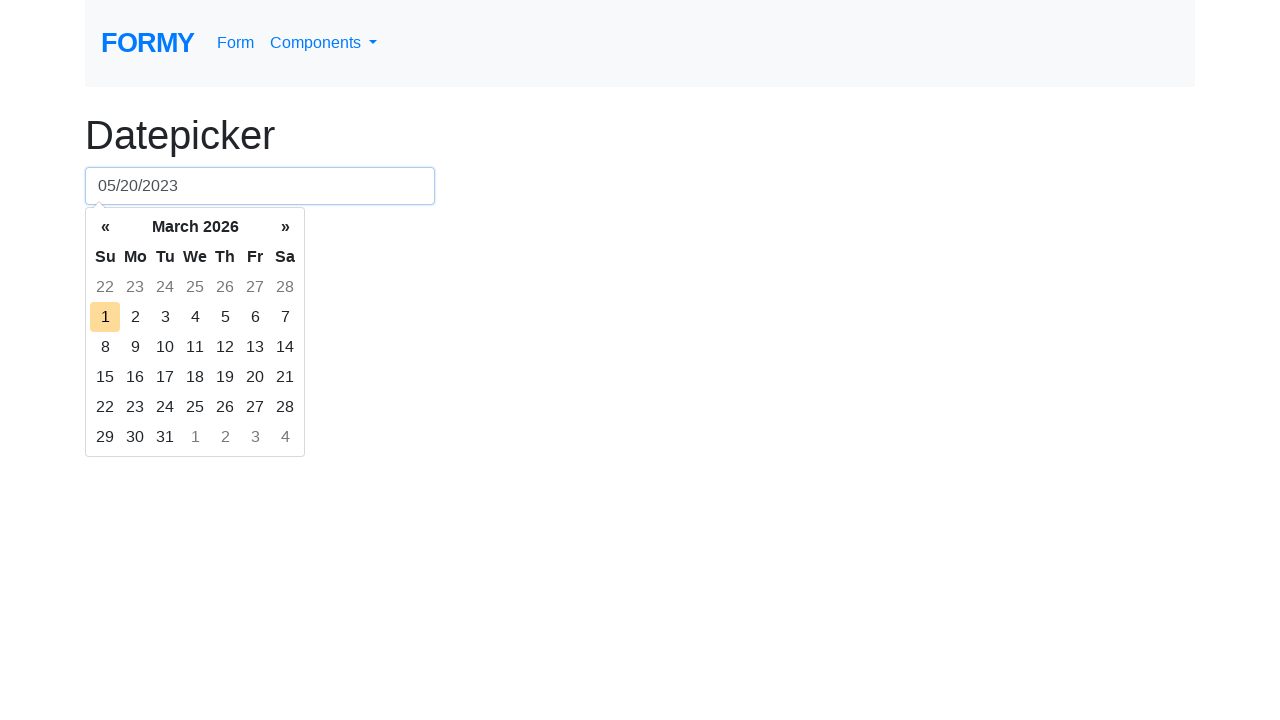

Pressed Enter key to confirm date selection on #datepicker
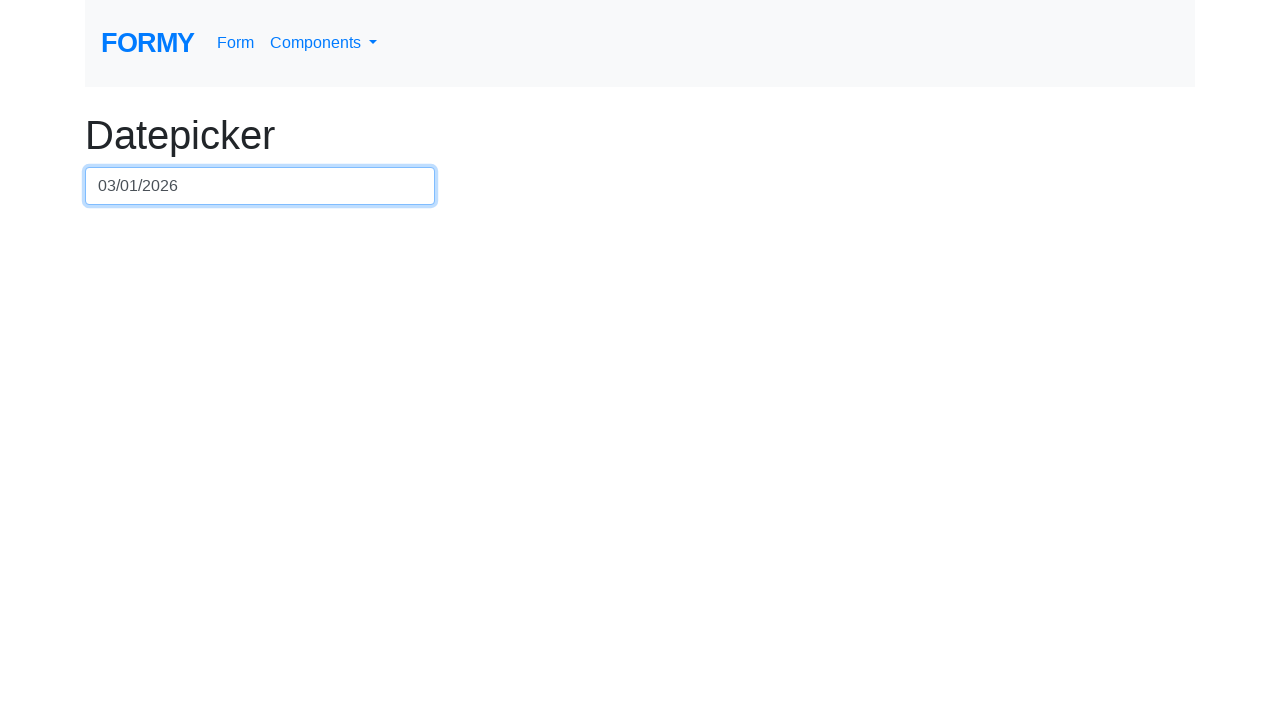

Waited for date to be processed
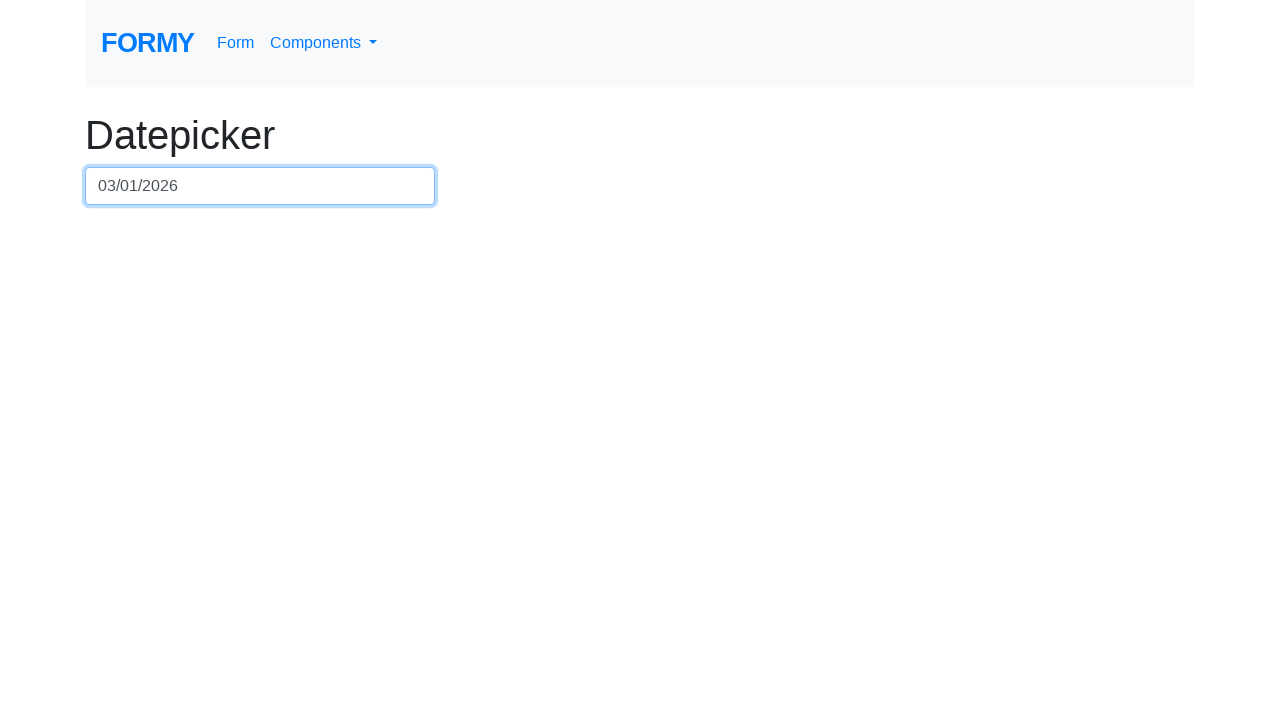

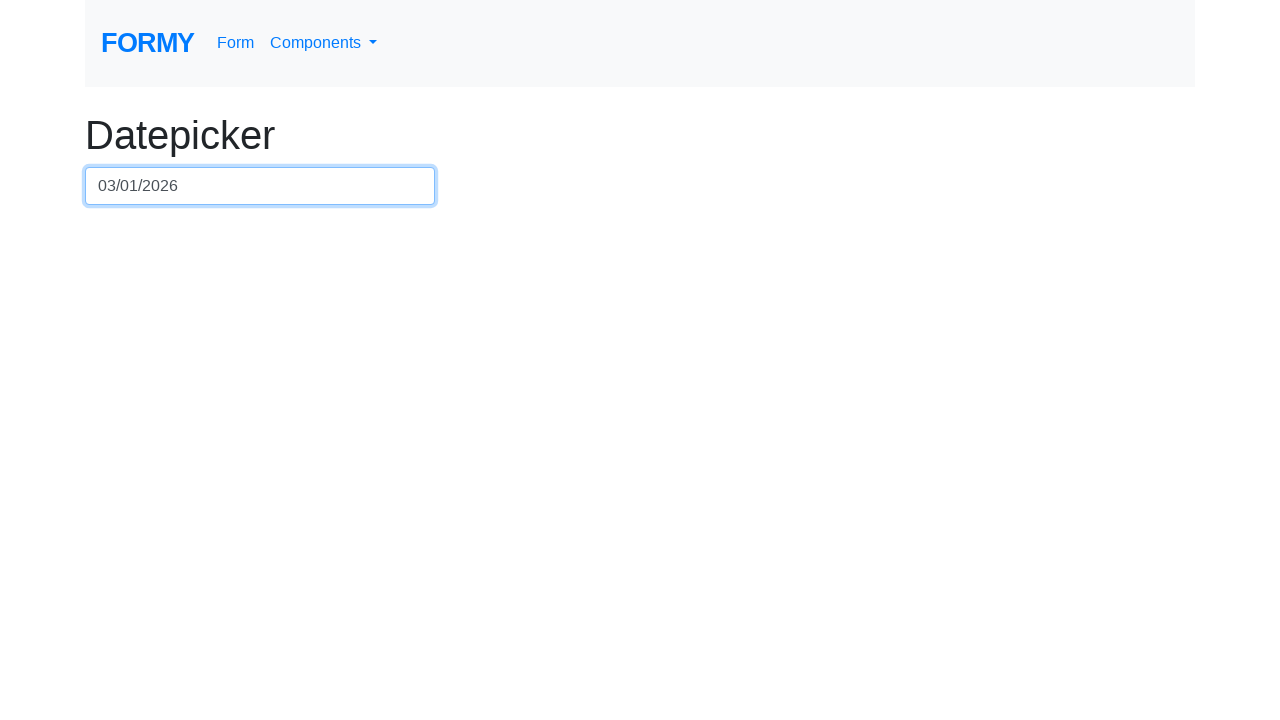